Tests getting and changing the active element by clicking on a textarea

Starting URL: http://guinea-pig.webdriver.io

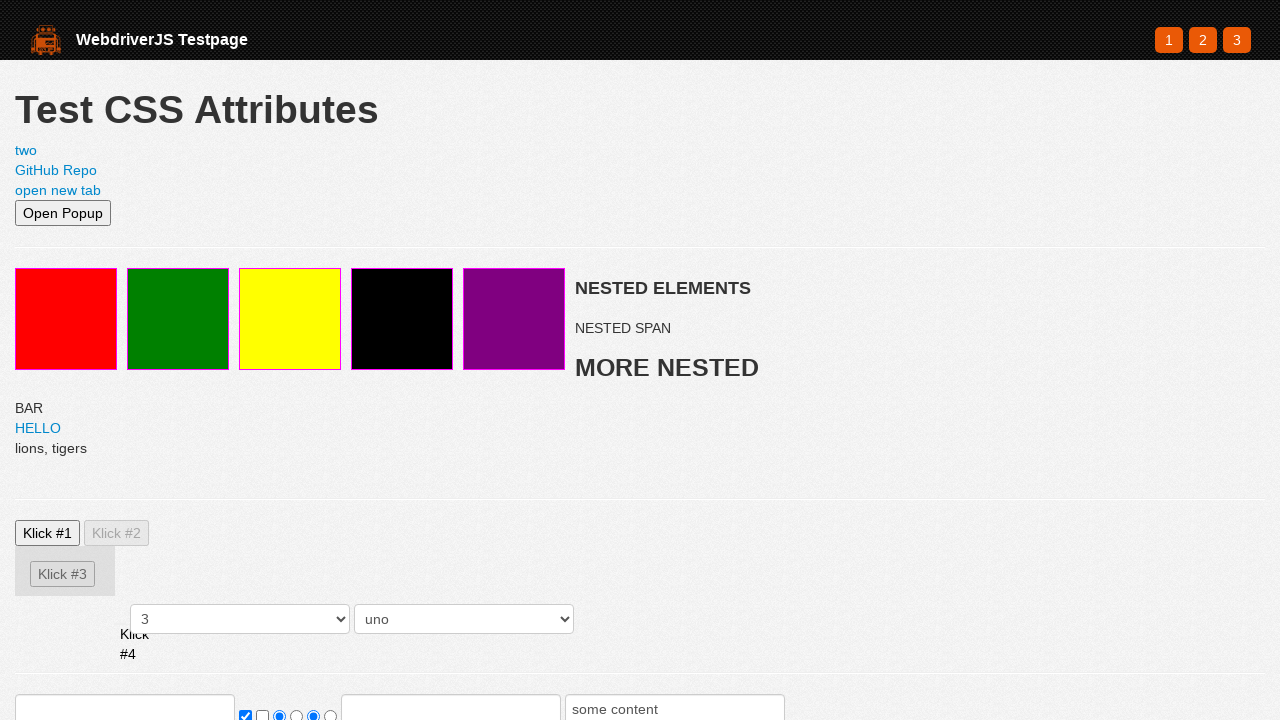

Clicked on textarea to focus it at (125, 530) on textarea
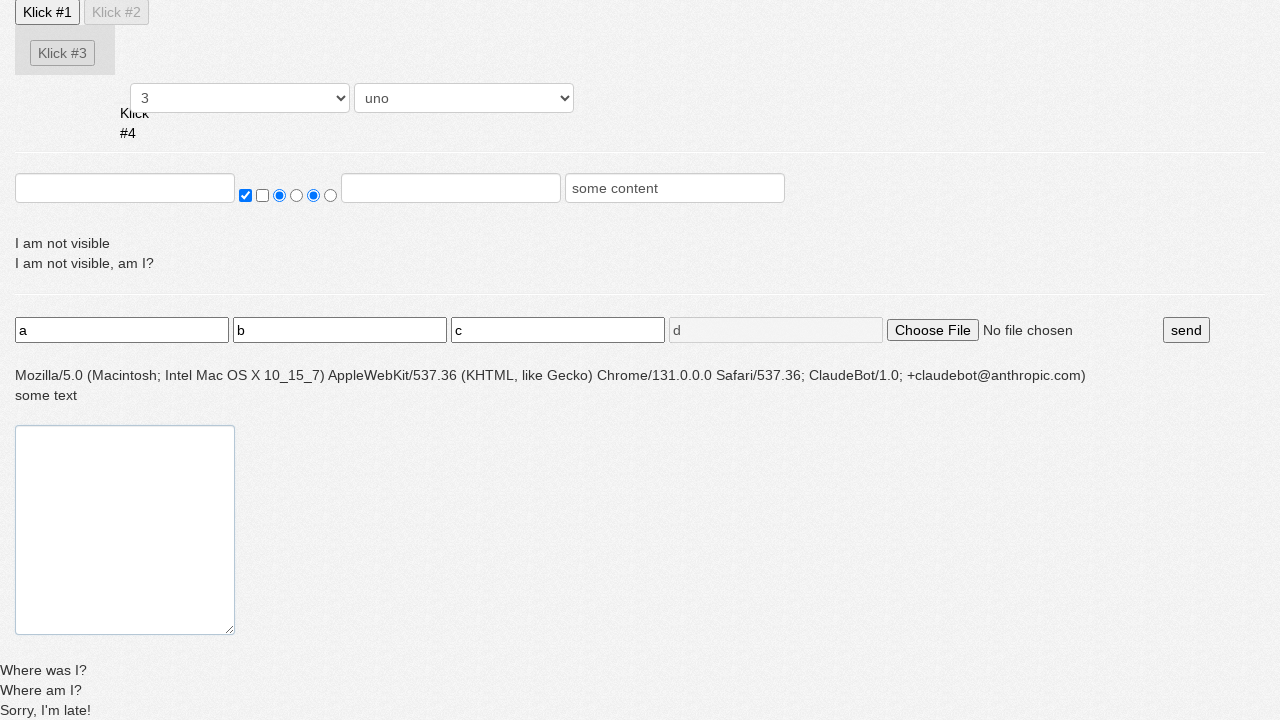

Located textarea element
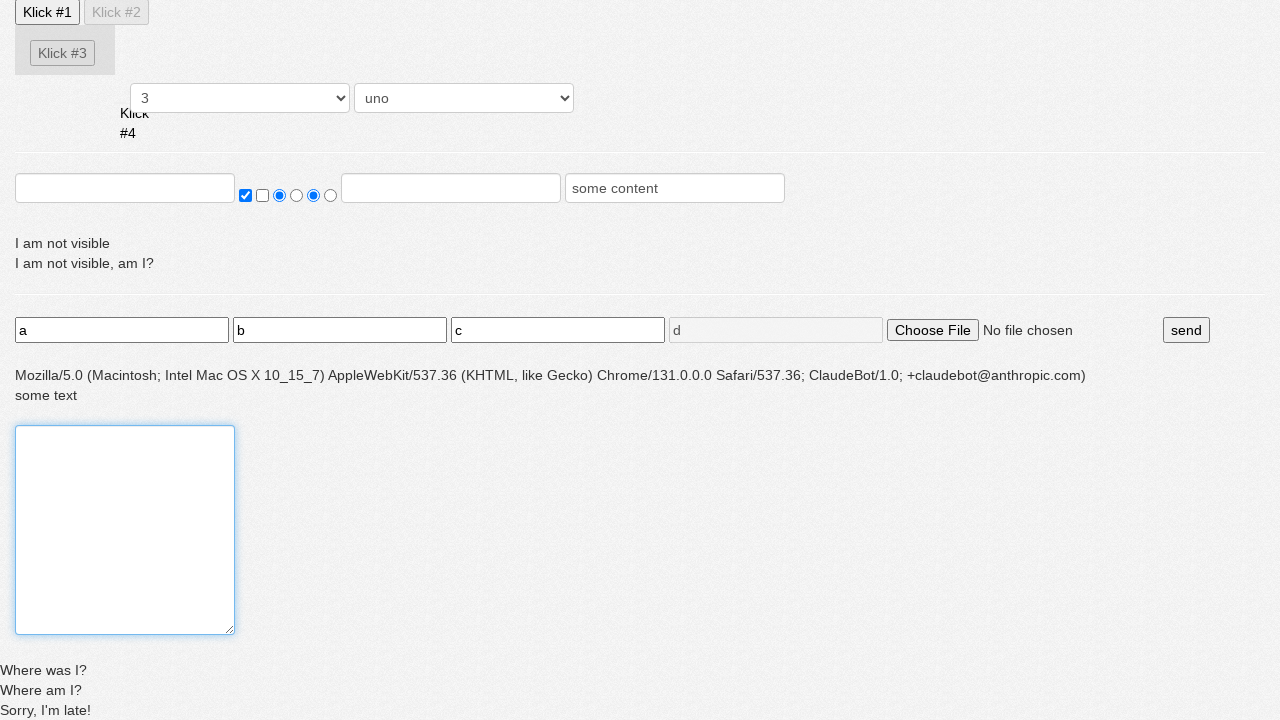

Verified textarea is focused
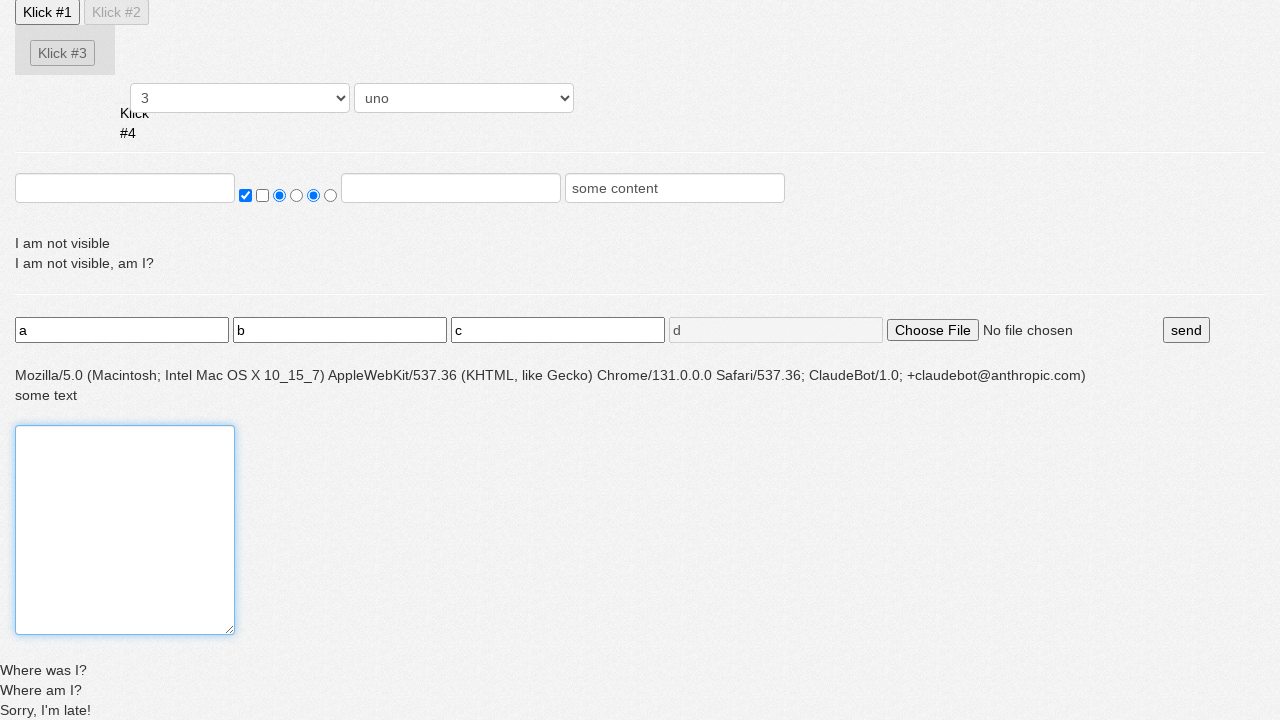

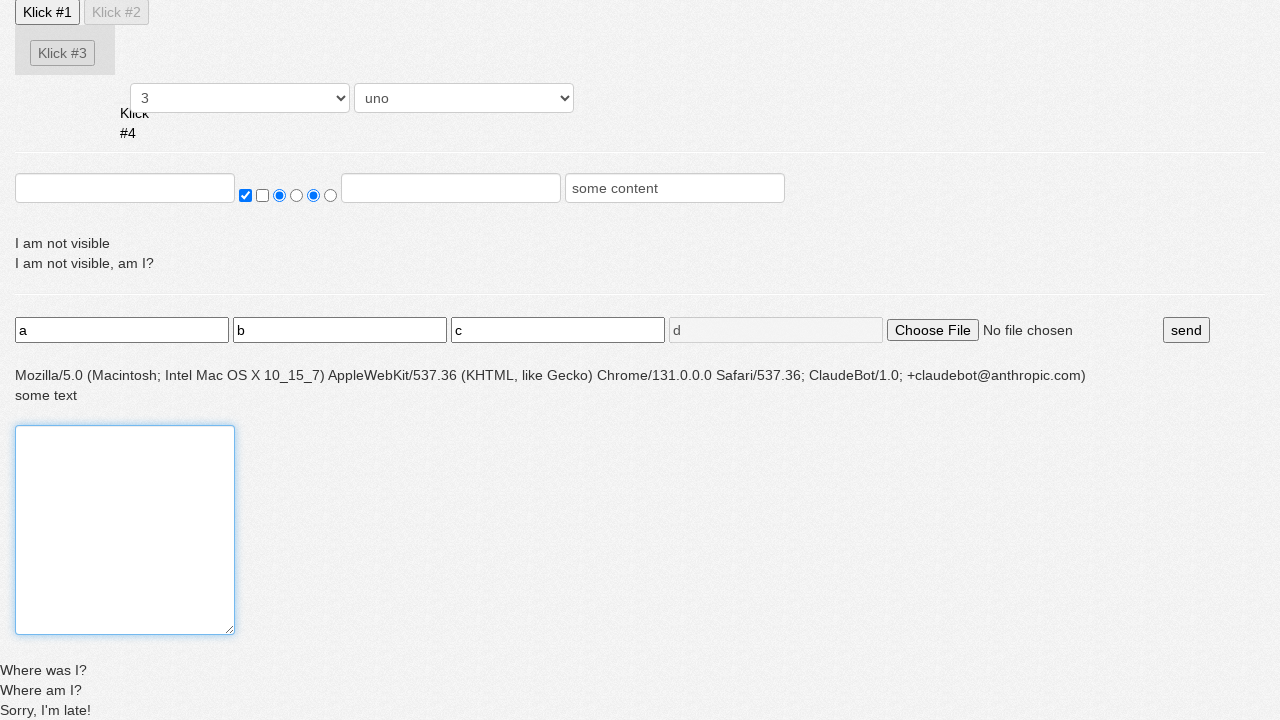